Tests filtering to display all todo items after navigating between filters.

Starting URL: https://demo.playwright.dev/todomvc

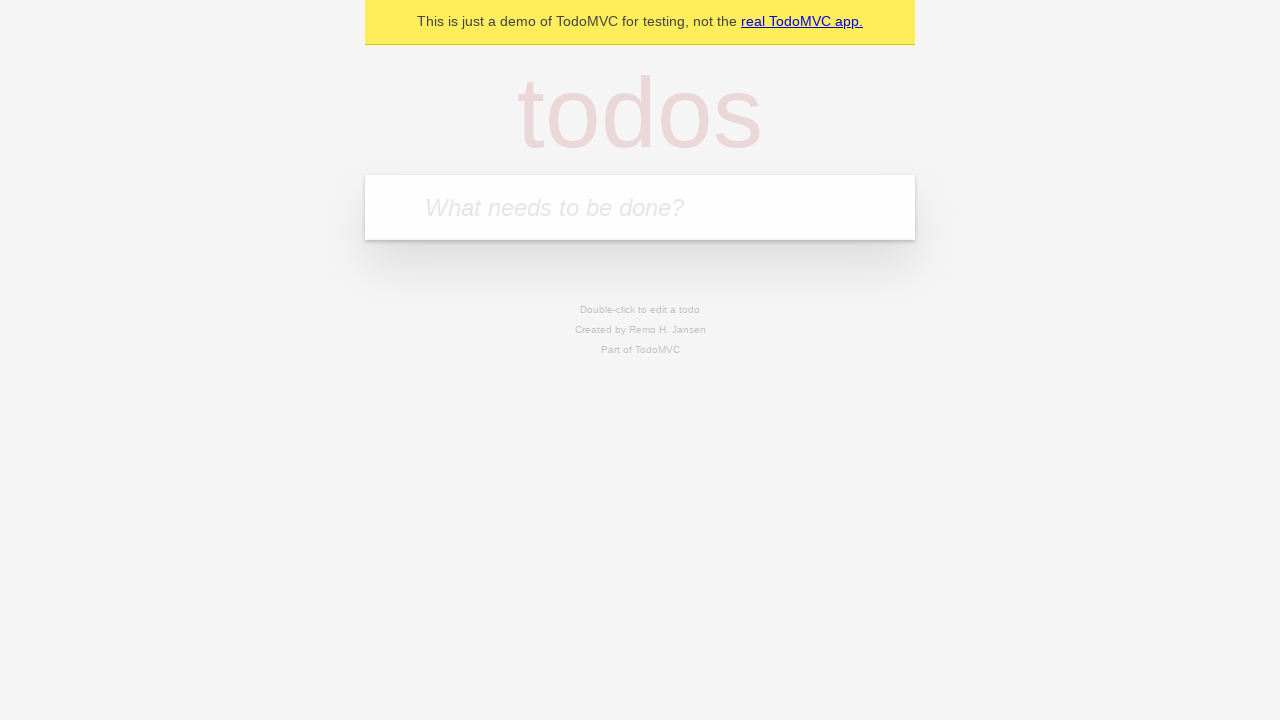

Filled todo input with 'buy some cheese' on internal:attr=[placeholder="What needs to be done?"i]
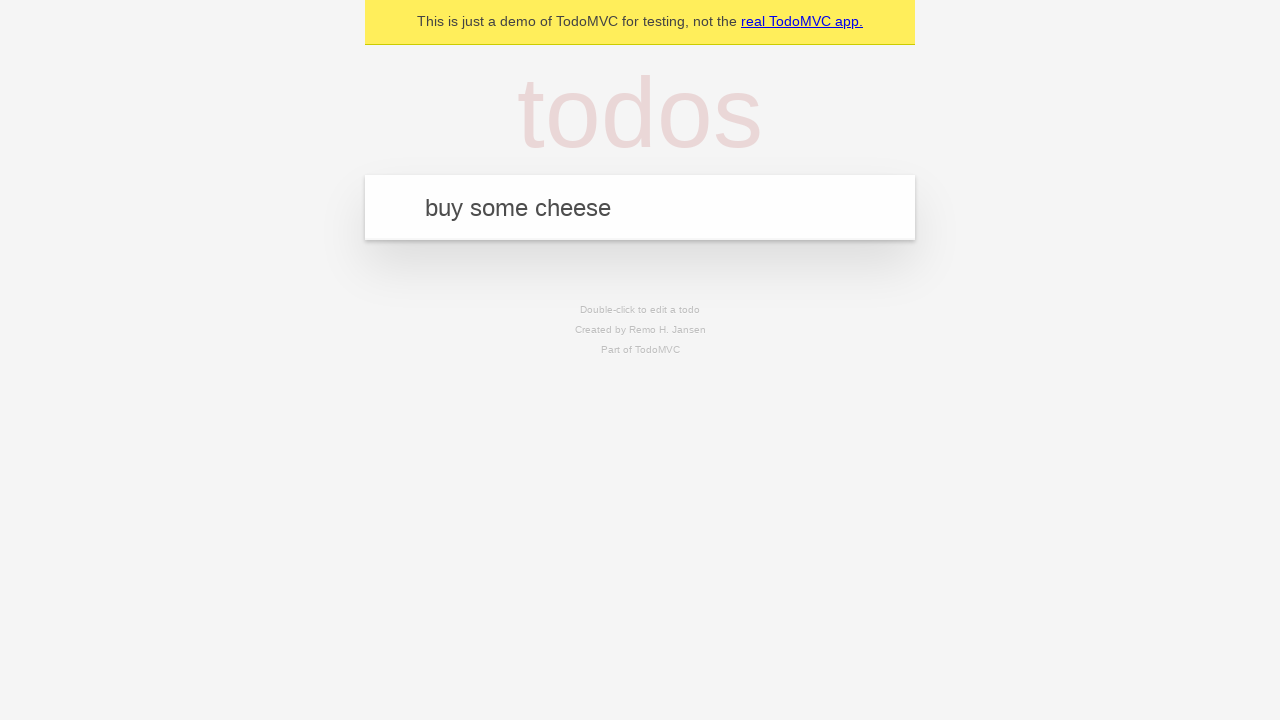

Pressed Enter to add first todo item on internal:attr=[placeholder="What needs to be done?"i]
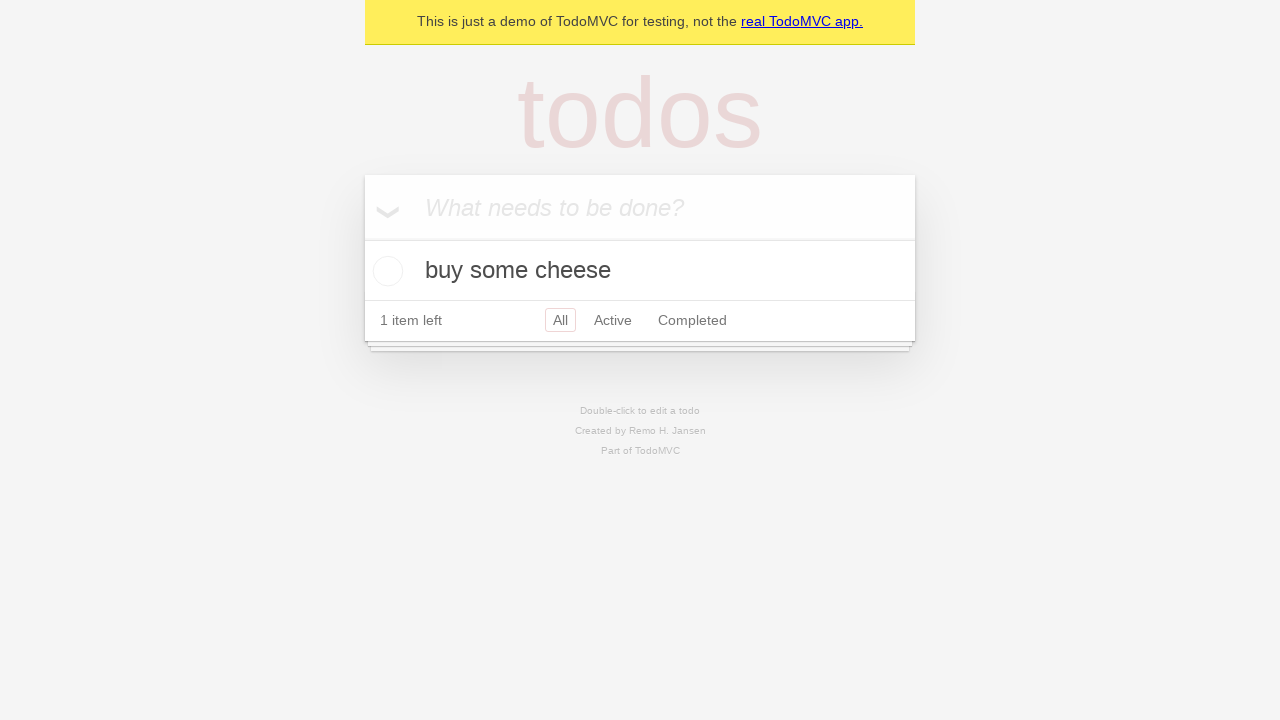

Filled todo input with 'feed the cat' on internal:attr=[placeholder="What needs to be done?"i]
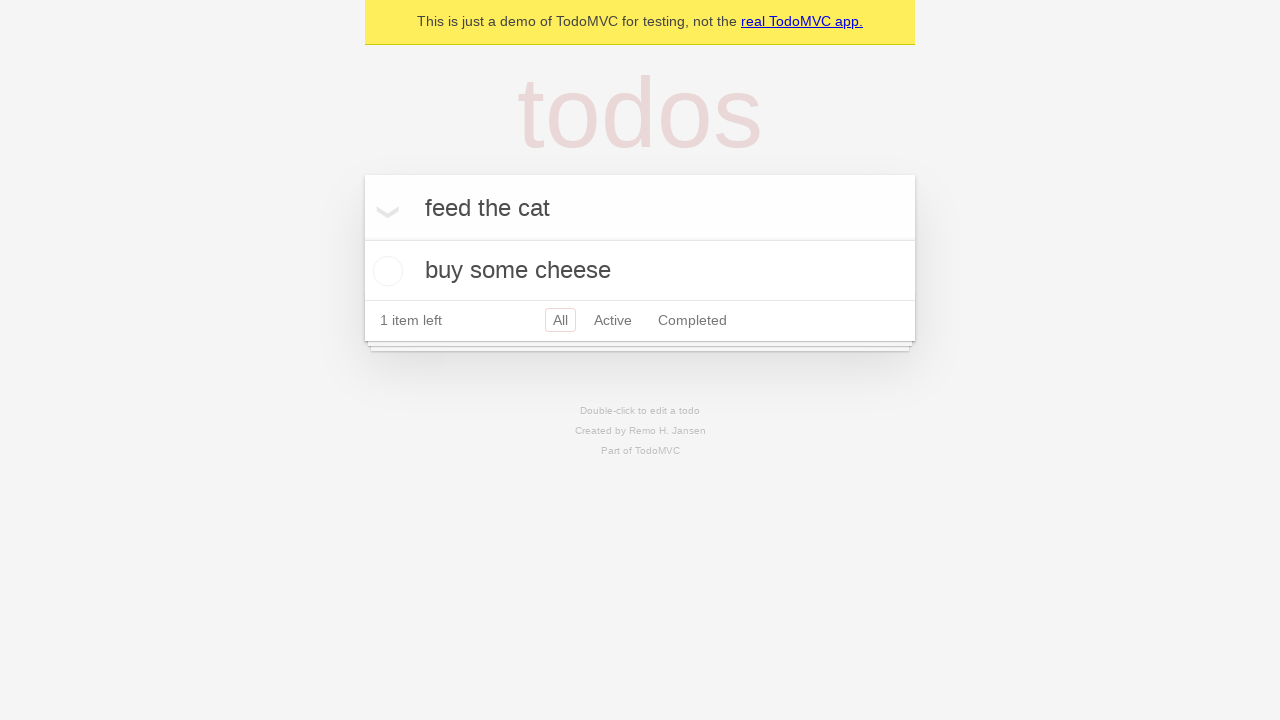

Pressed Enter to add second todo item on internal:attr=[placeholder="What needs to be done?"i]
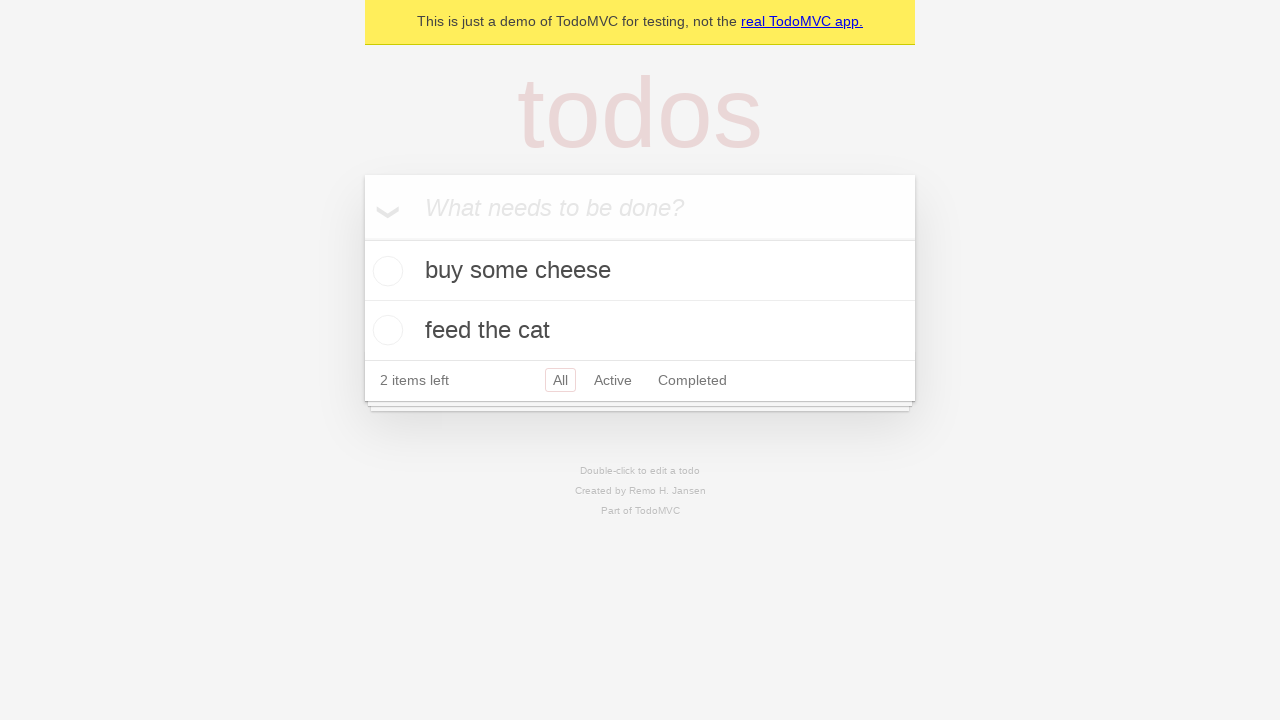

Filled todo input with 'book a doctors appointment' on internal:attr=[placeholder="What needs to be done?"i]
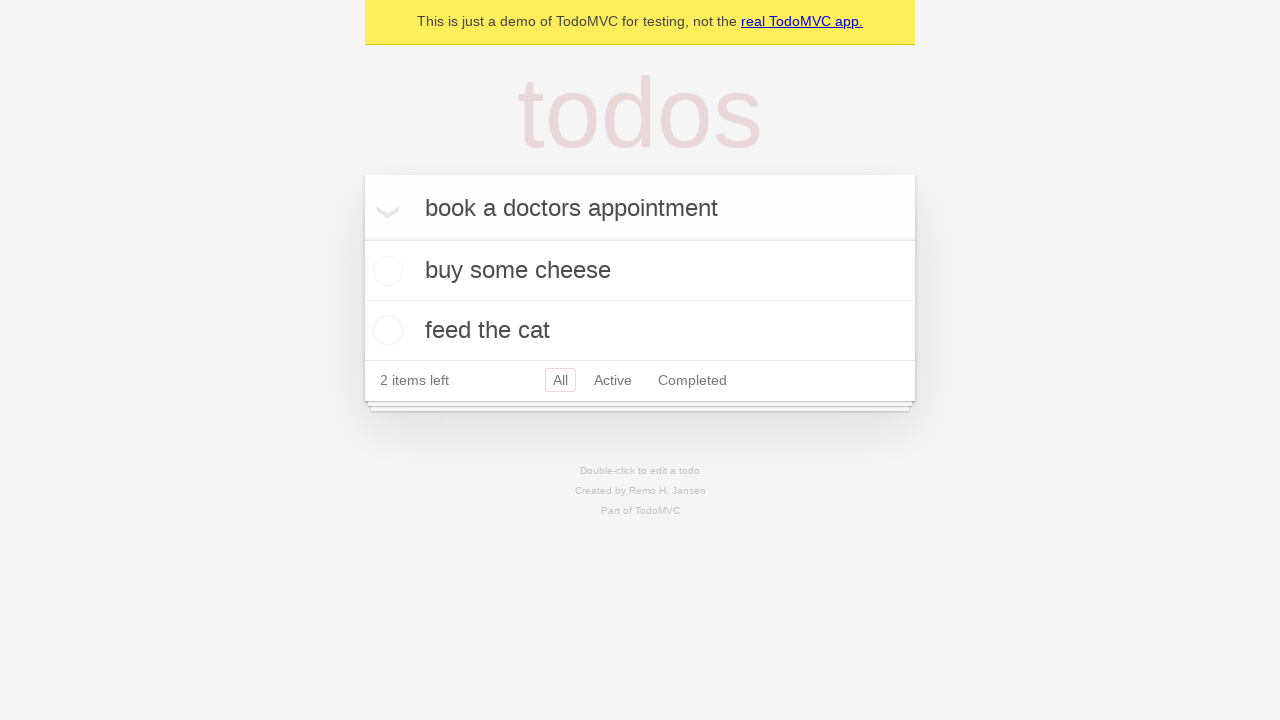

Pressed Enter to add third todo item on internal:attr=[placeholder="What needs to be done?"i]
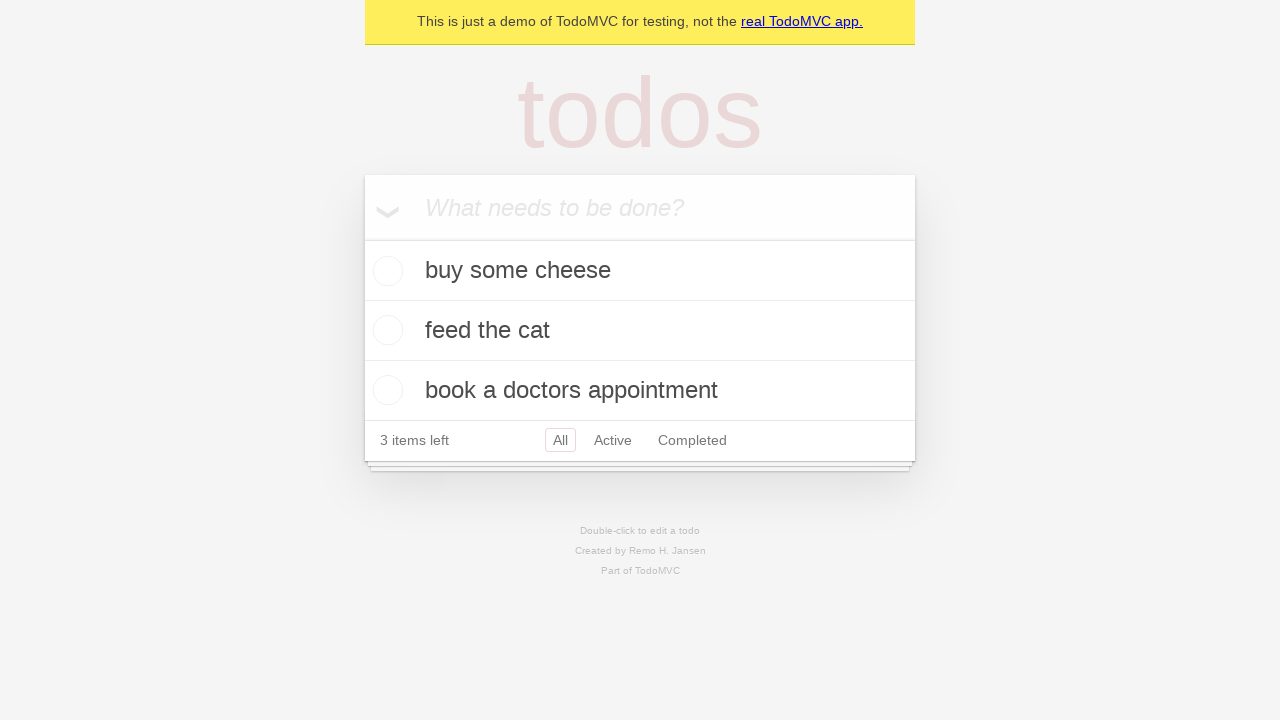

Checked the checkbox for second todo item at (385, 330) on internal:testid=[data-testid="todo-item"s] >> nth=1 >> internal:role=checkbox
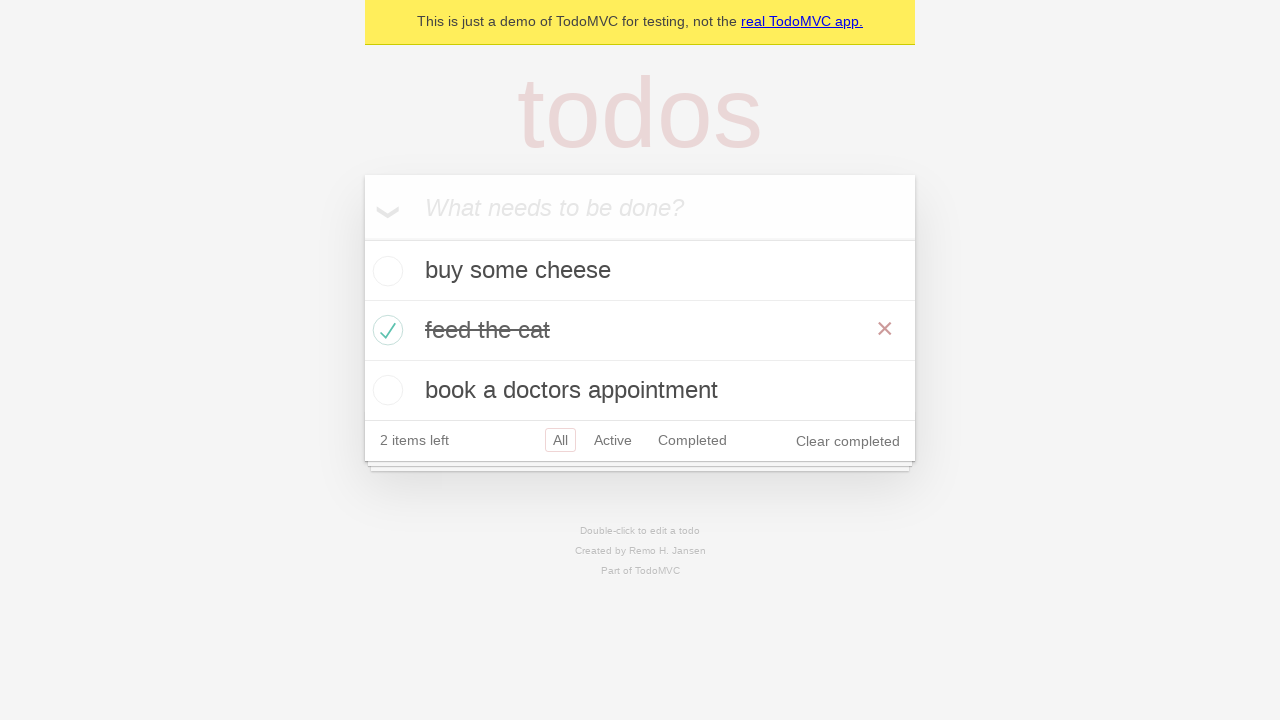

Clicked Active filter link at (613, 440) on internal:role=link[name="Active"i]
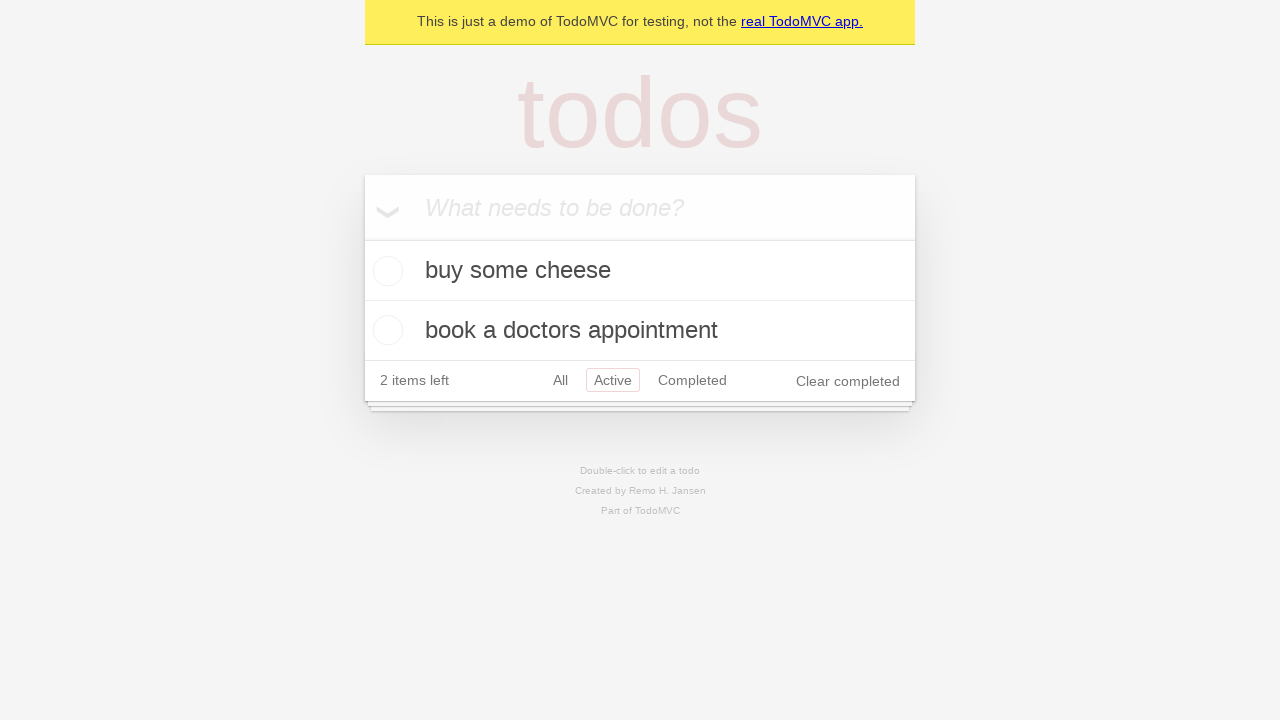

Clicked Completed filter link at (692, 380) on internal:role=link[name="Completed"i]
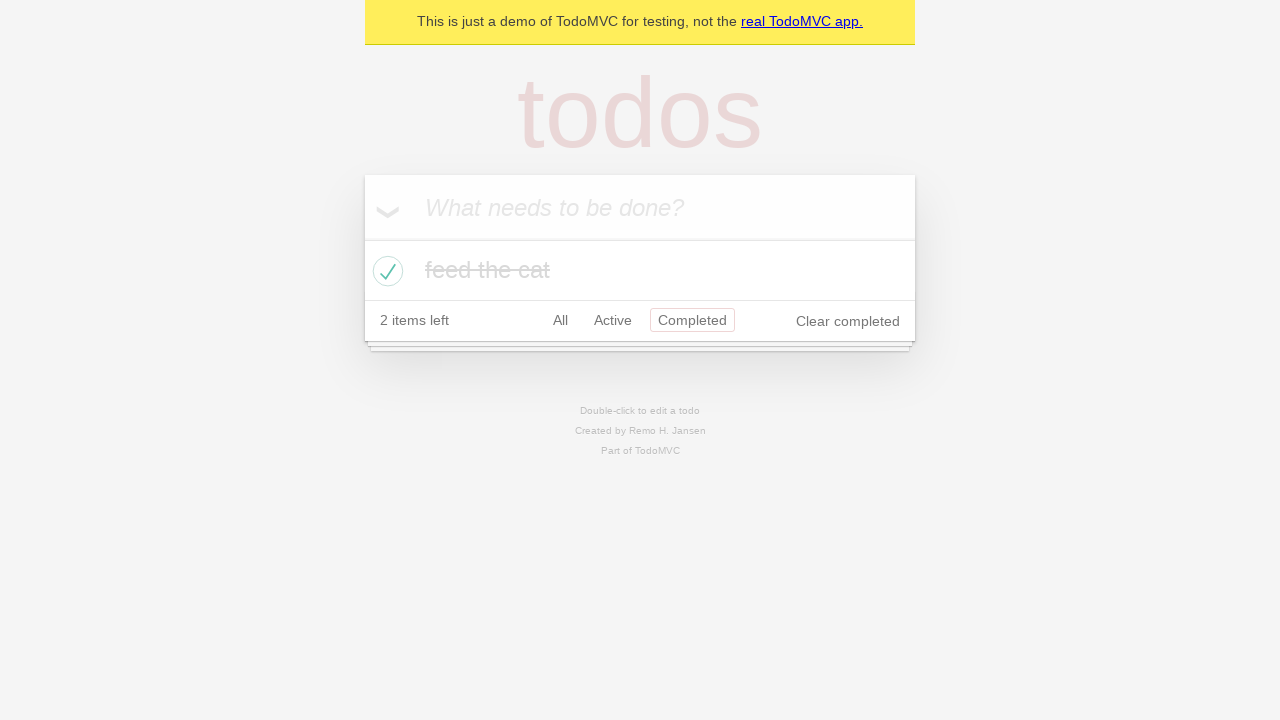

Clicked All filter link to display all items at (560, 320) on internal:role=link[name="All"i]
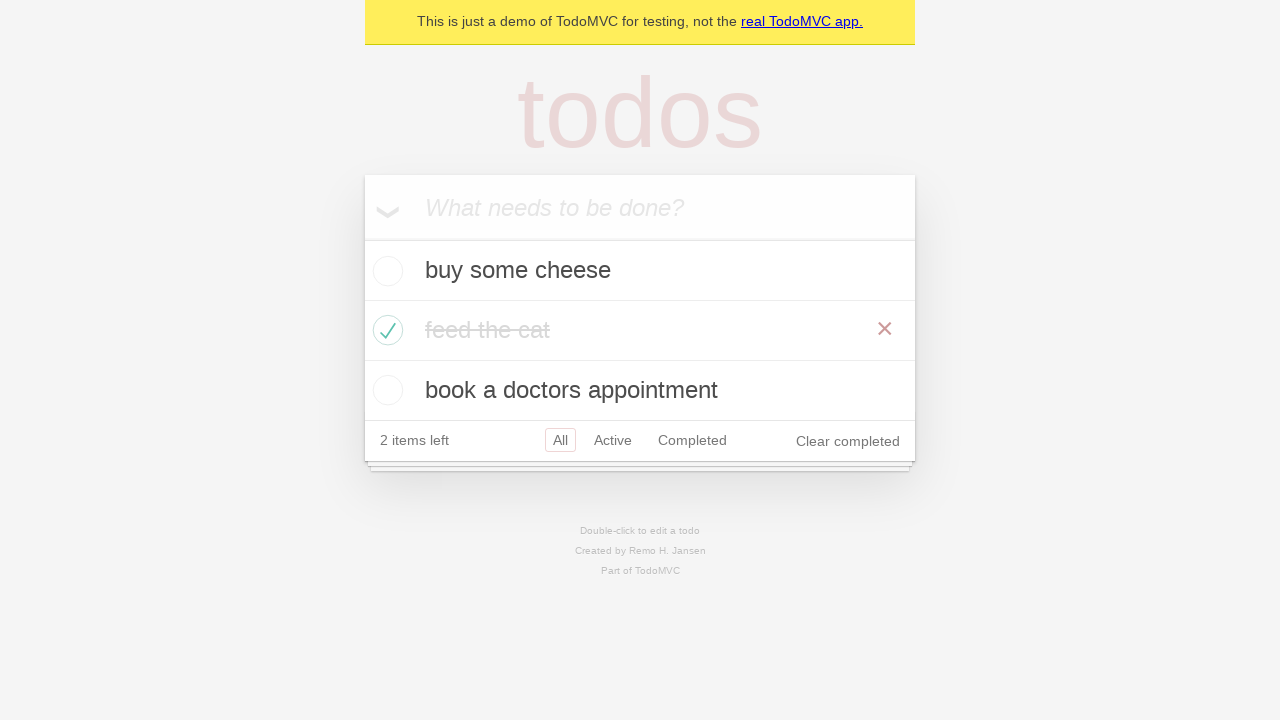

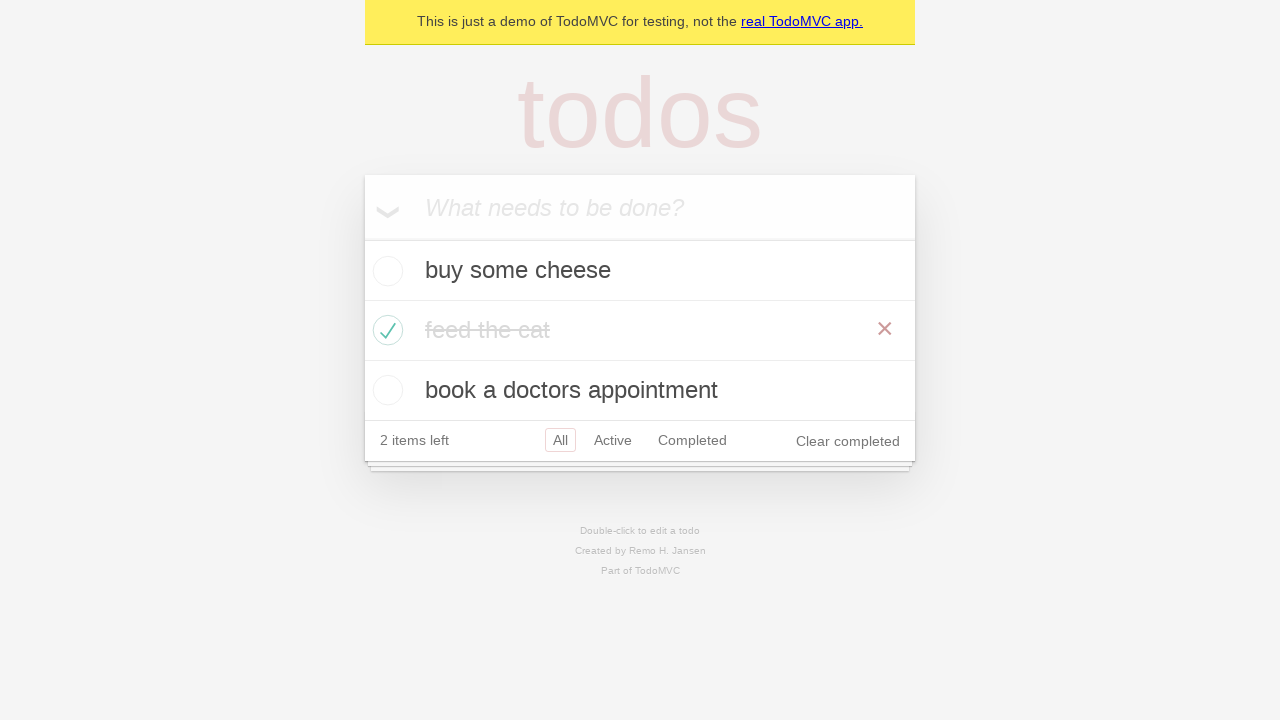